Tests dropdown selection functionality by selecting options using different methods: by value, by index, and by visible text from a fruits dropdown menu.

Starting URL: https://letcode.in/dropdowns

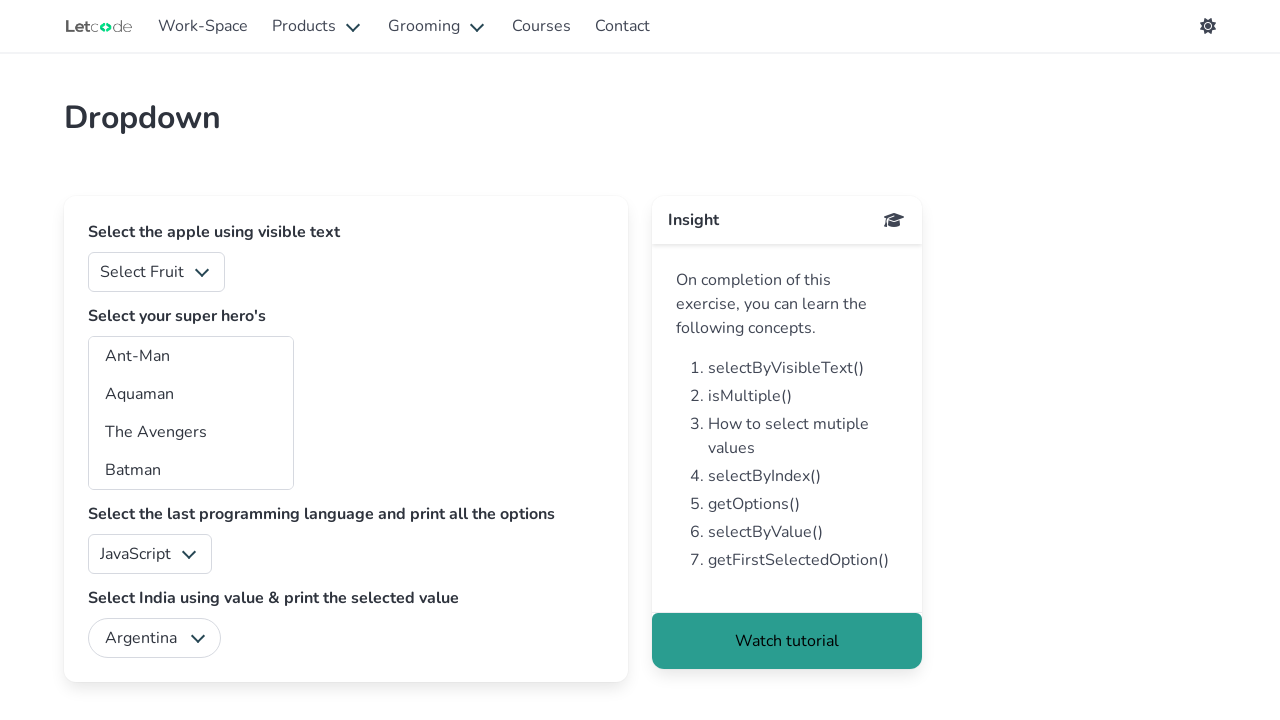

Selected dropdown option by value '3' from fruits dropdown on #fruits
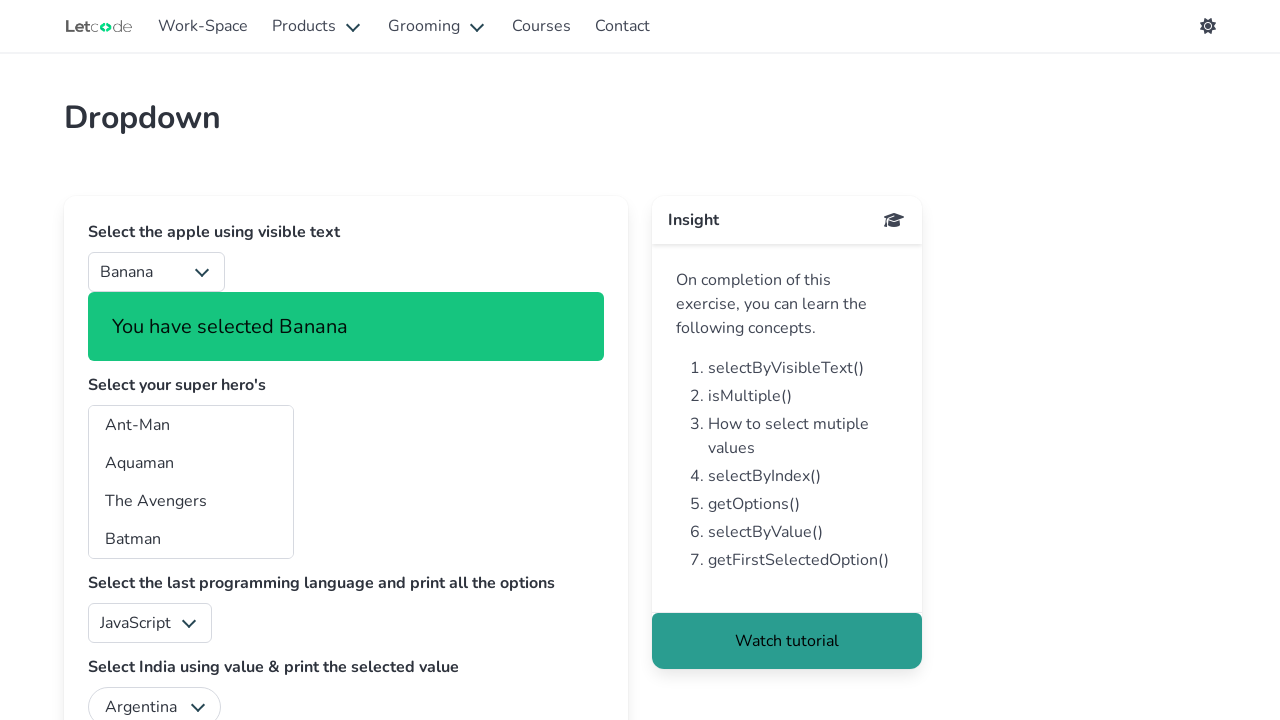

Waited 1 second for visual feedback after selecting by value
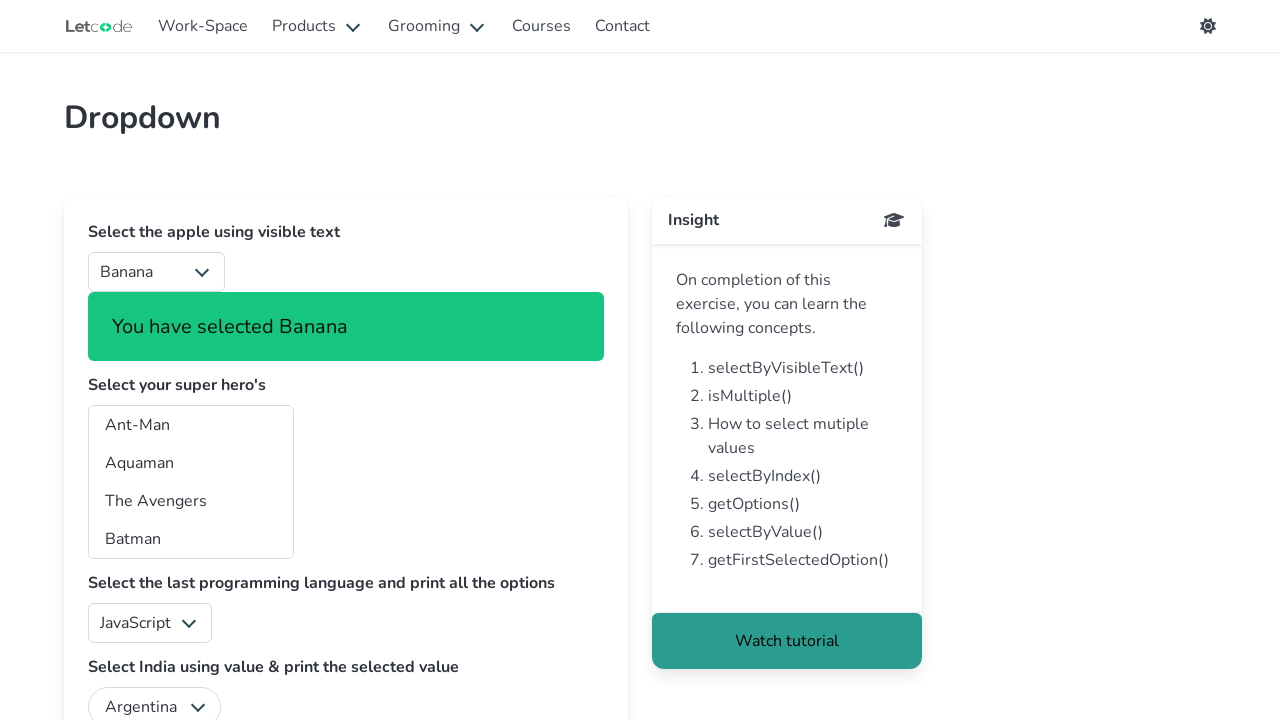

Selected dropdown option by index 1 (second option) from fruits dropdown on #fruits
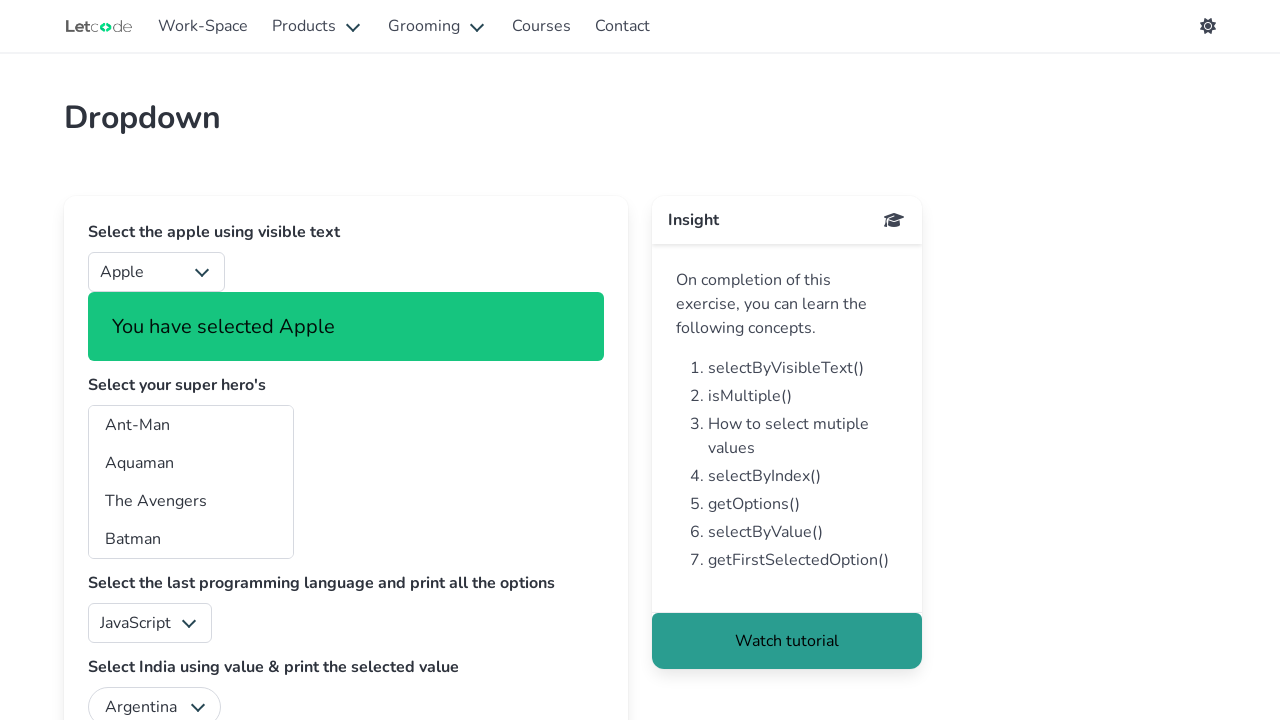

Waited 1 second for visual feedback after selecting by index
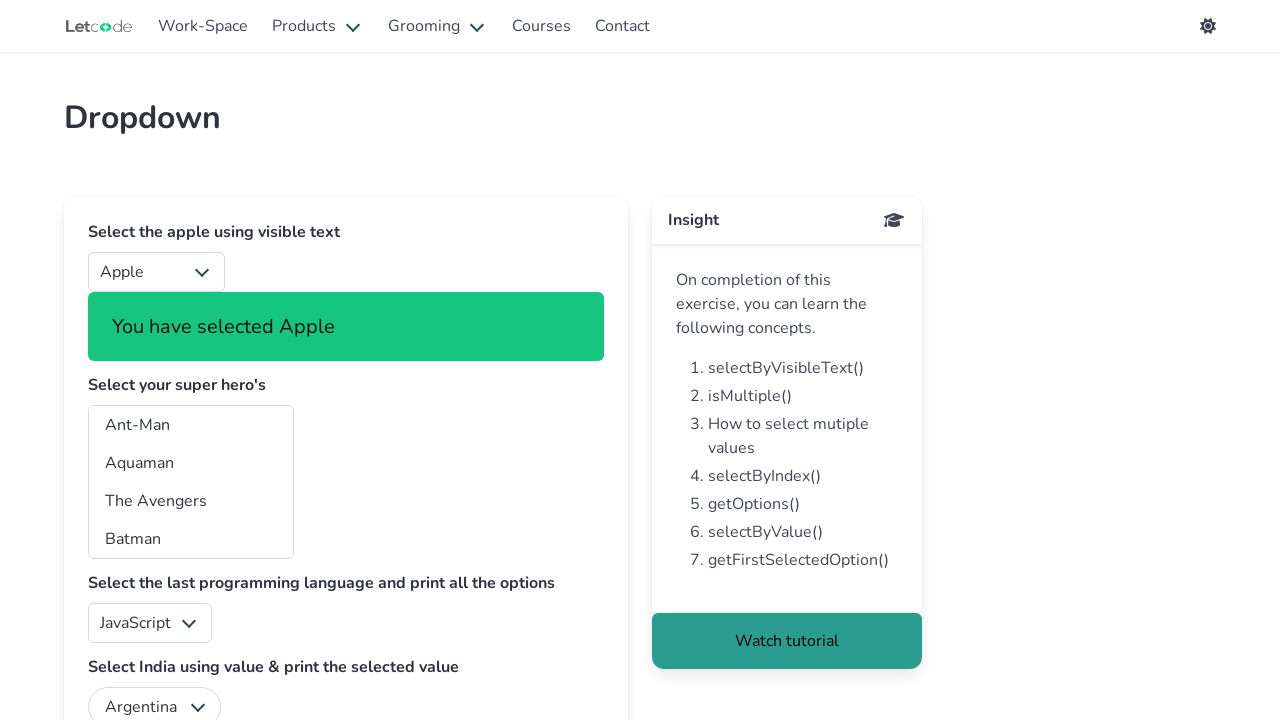

Selected dropdown option 'Pine Apple' by visible text from fruits dropdown on #fruits
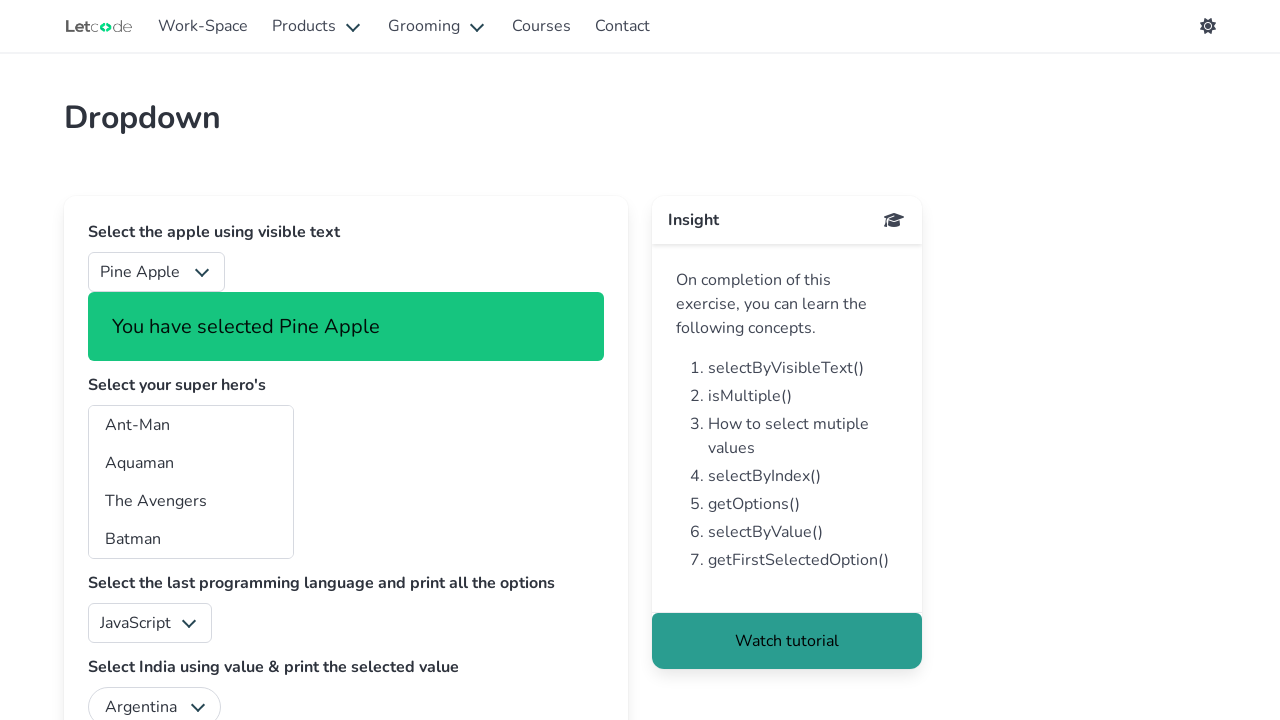

Waited 1 second for selection to complete
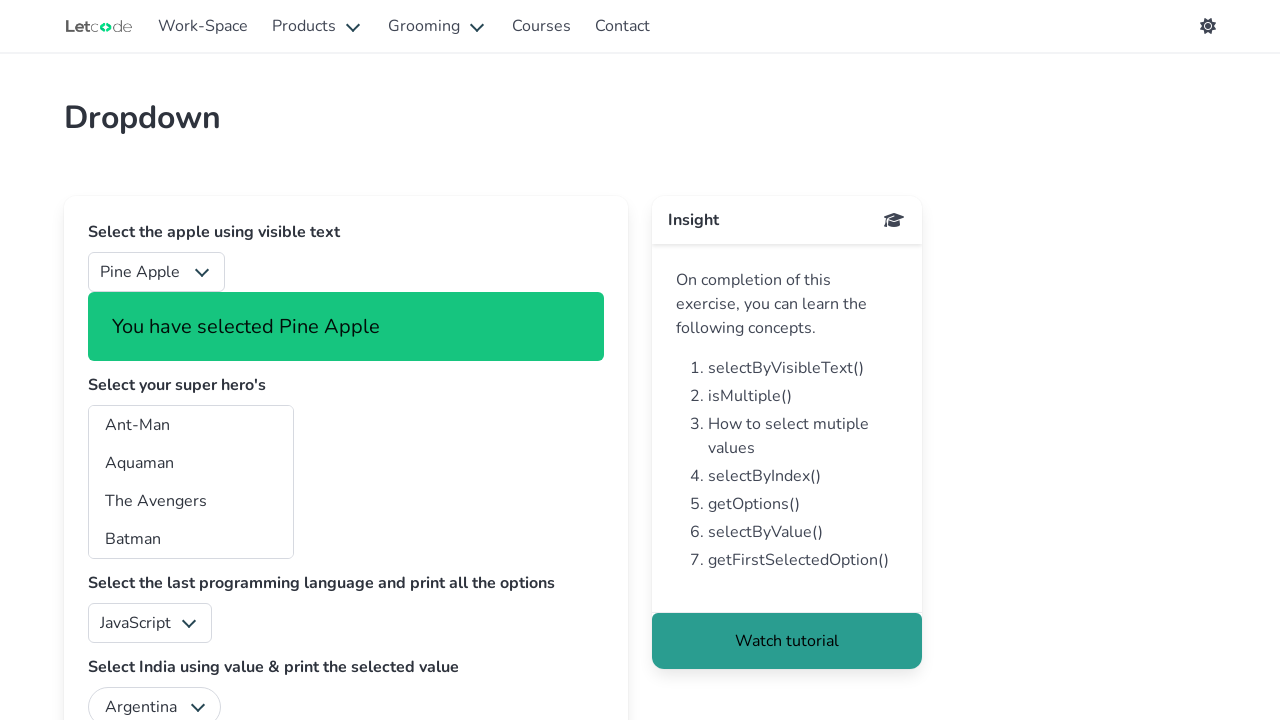

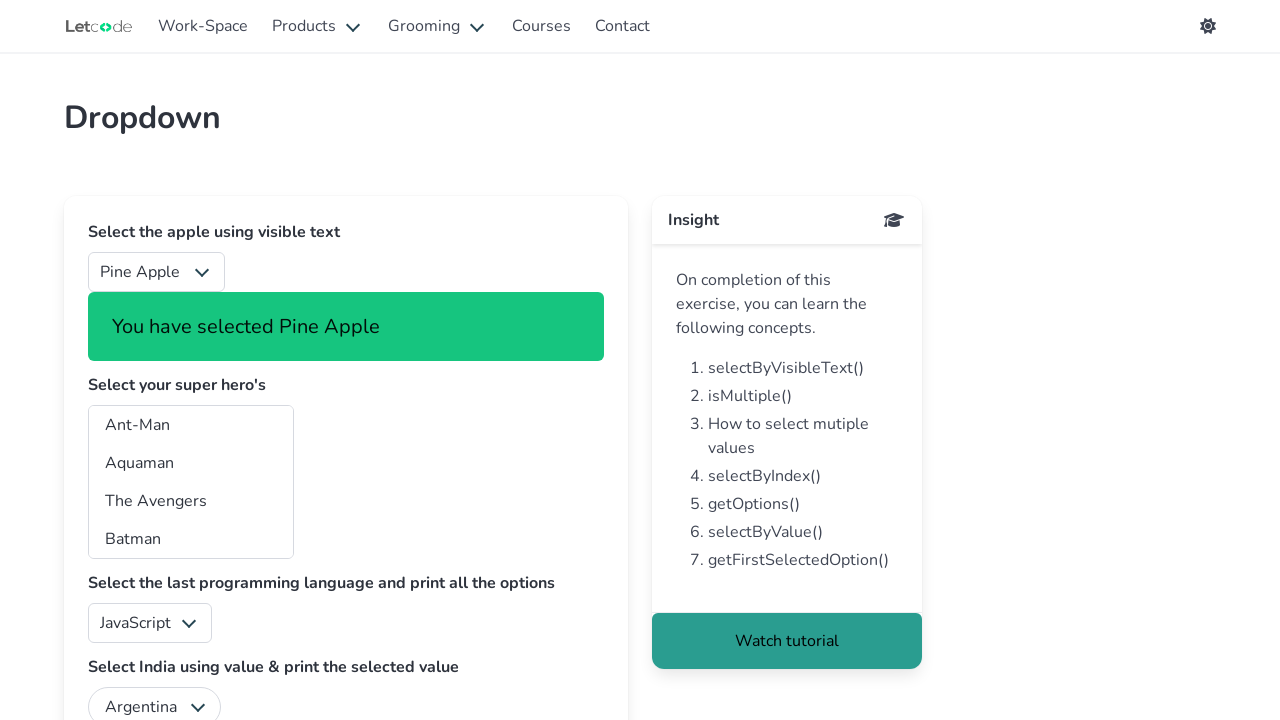